Clicks the submit button on a simple form page

Starting URL: http://suninjuly.github.io/simple_form_find_task.html

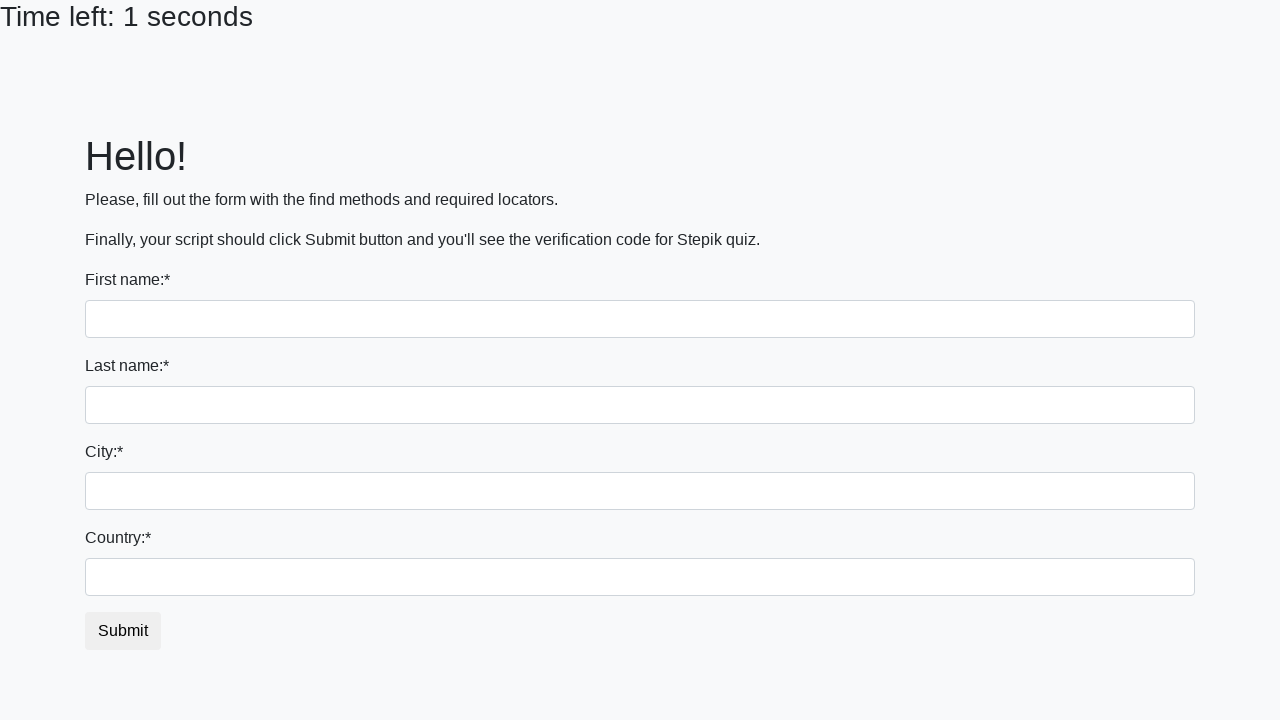

Clicked the submit button on the simple form at (123, 631) on #submit_button
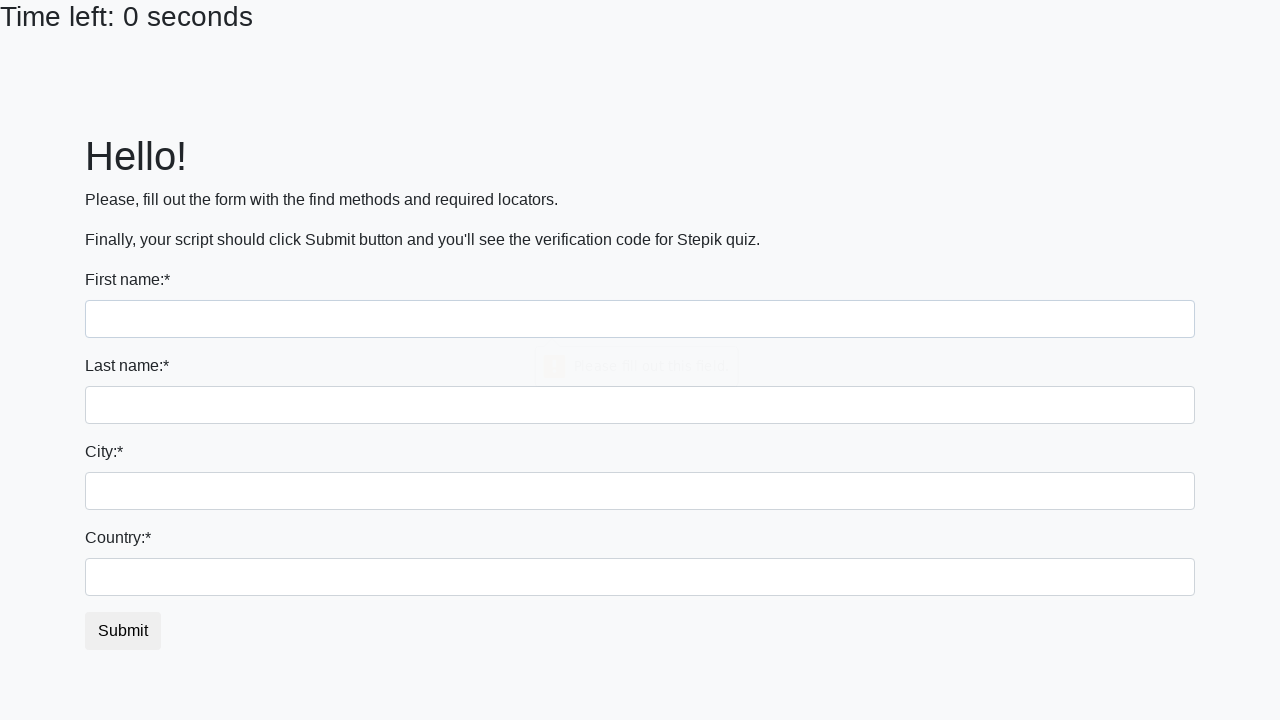

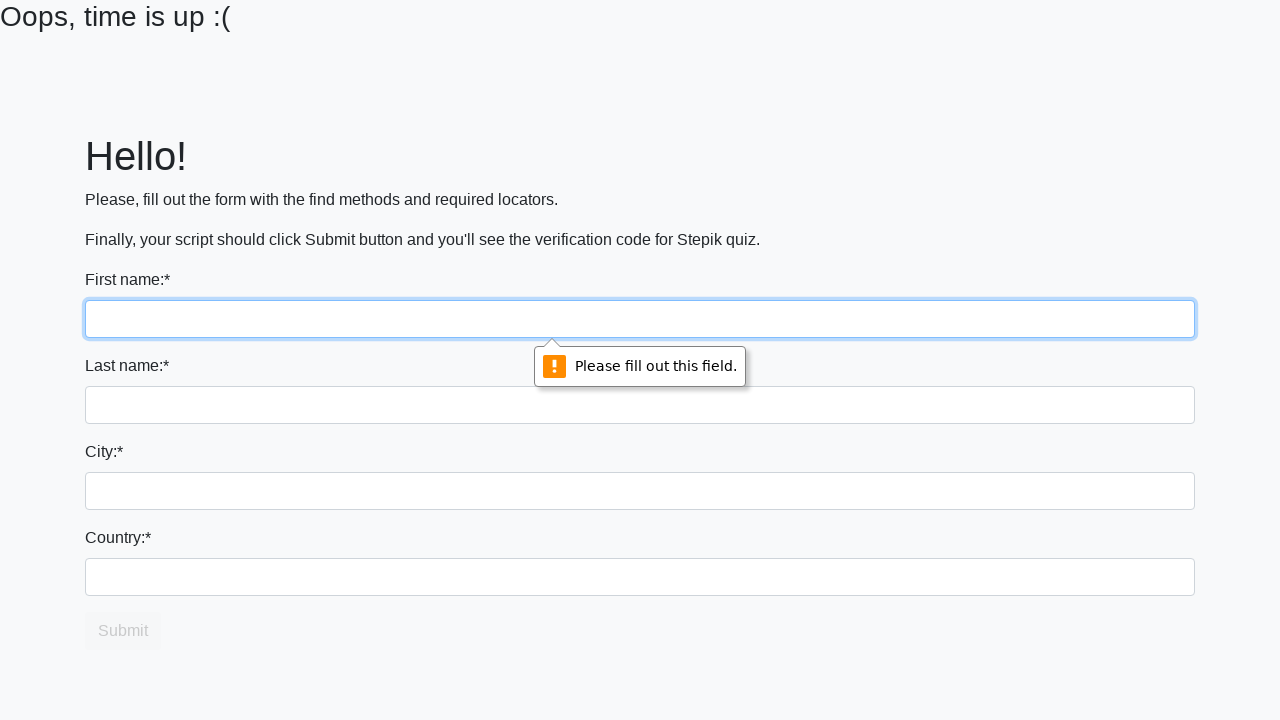